Tests window handle functionality by clicking a button that opens a new tab and switches between windows

Starting URL: https://www.hyrtutorials.com/p/window-handles-practice.html

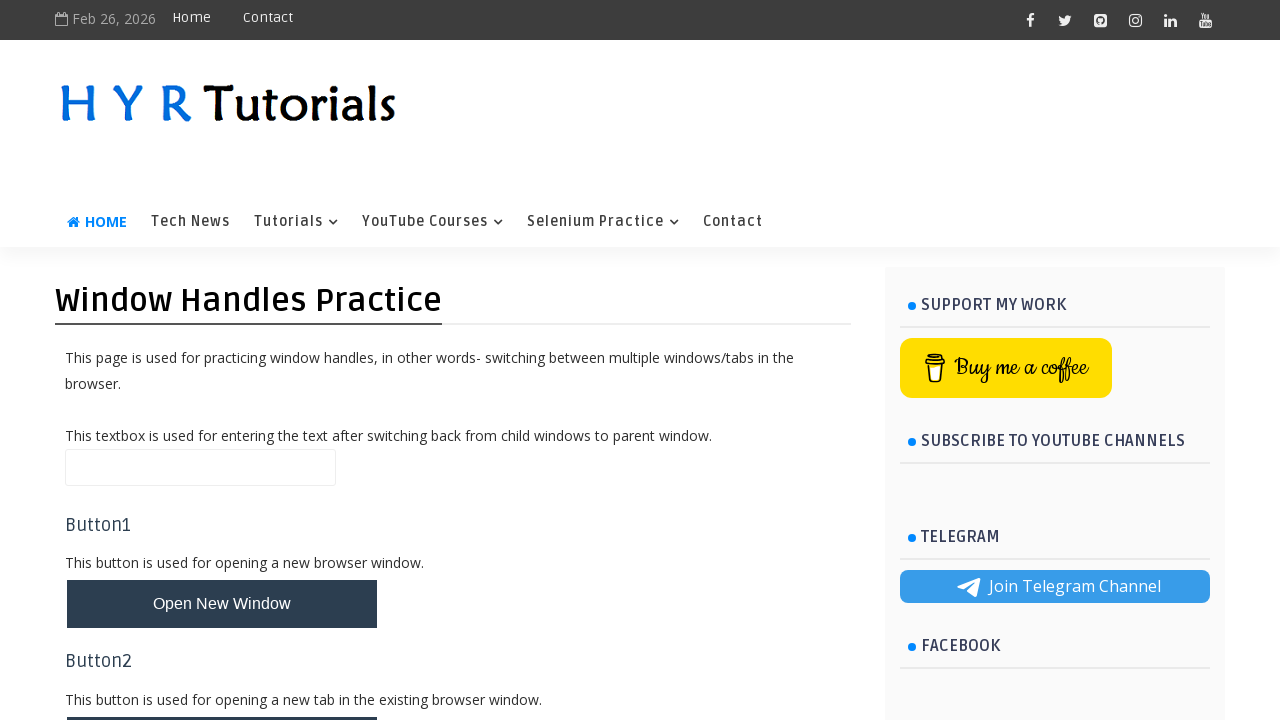

Clicked button to open new tab at (222, 696) on #newTabBtn
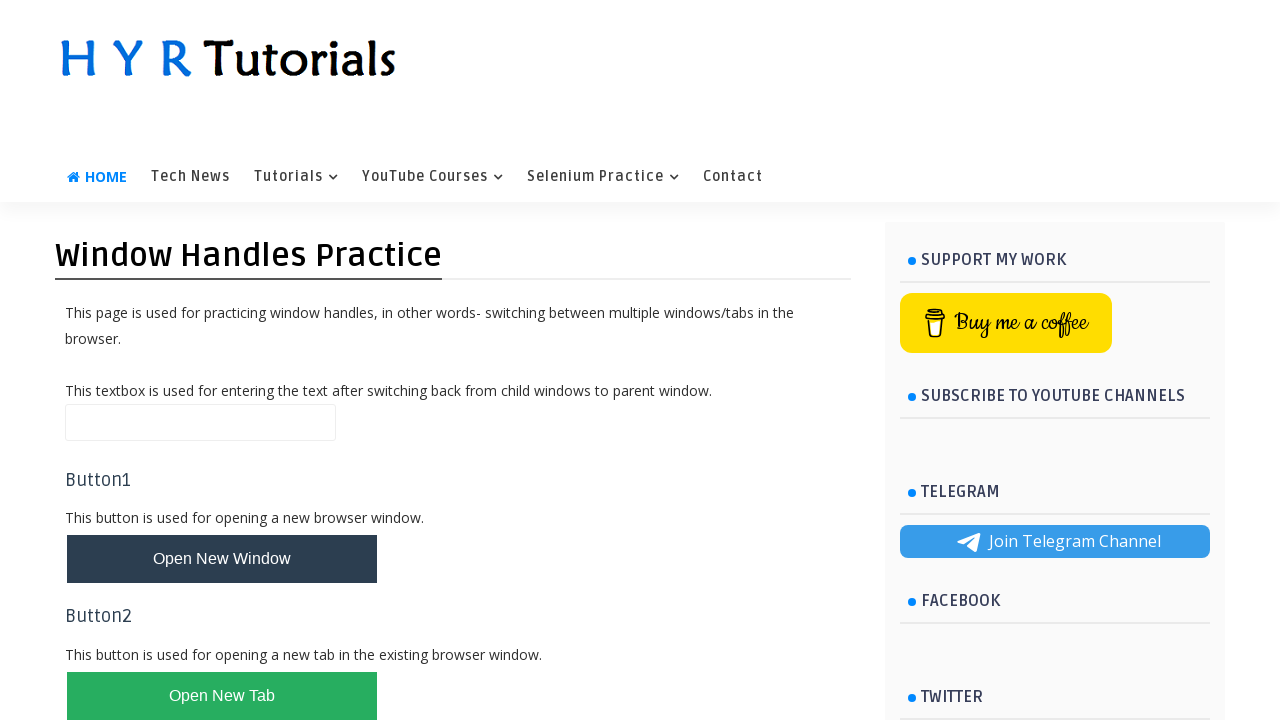

Waited 1 second for new tab to open
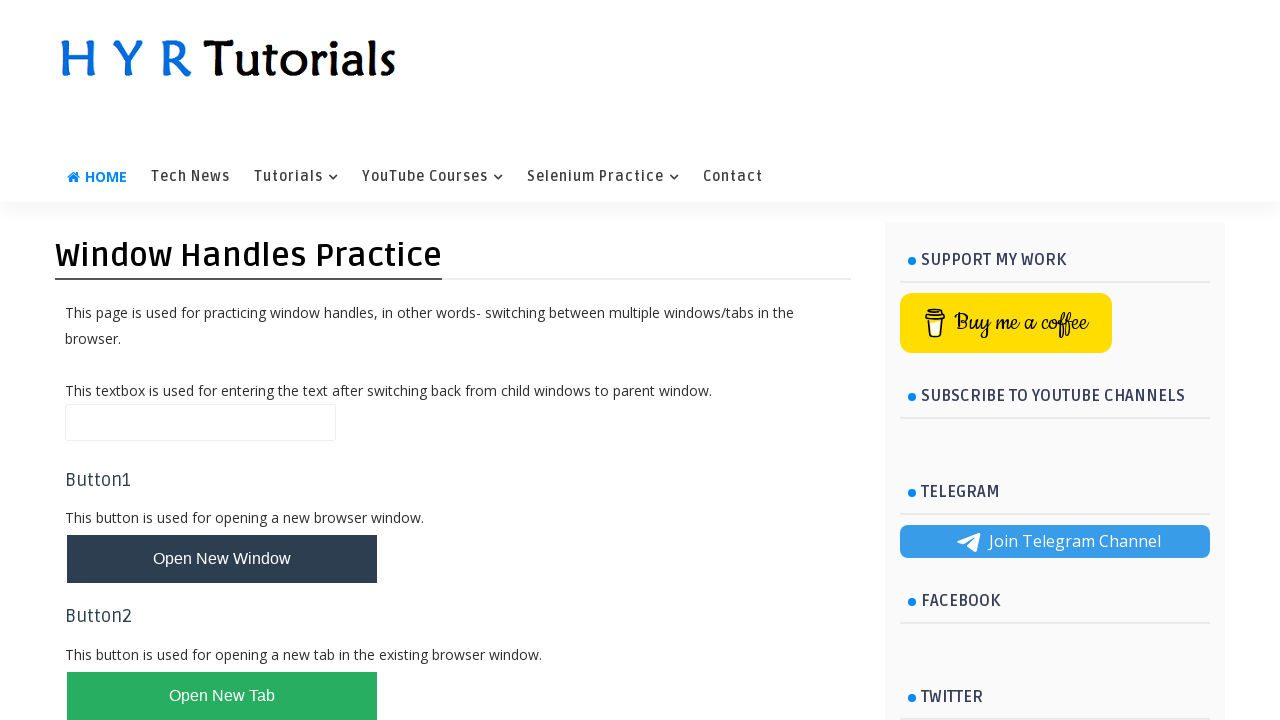

Retrieved all pages/tabs from context
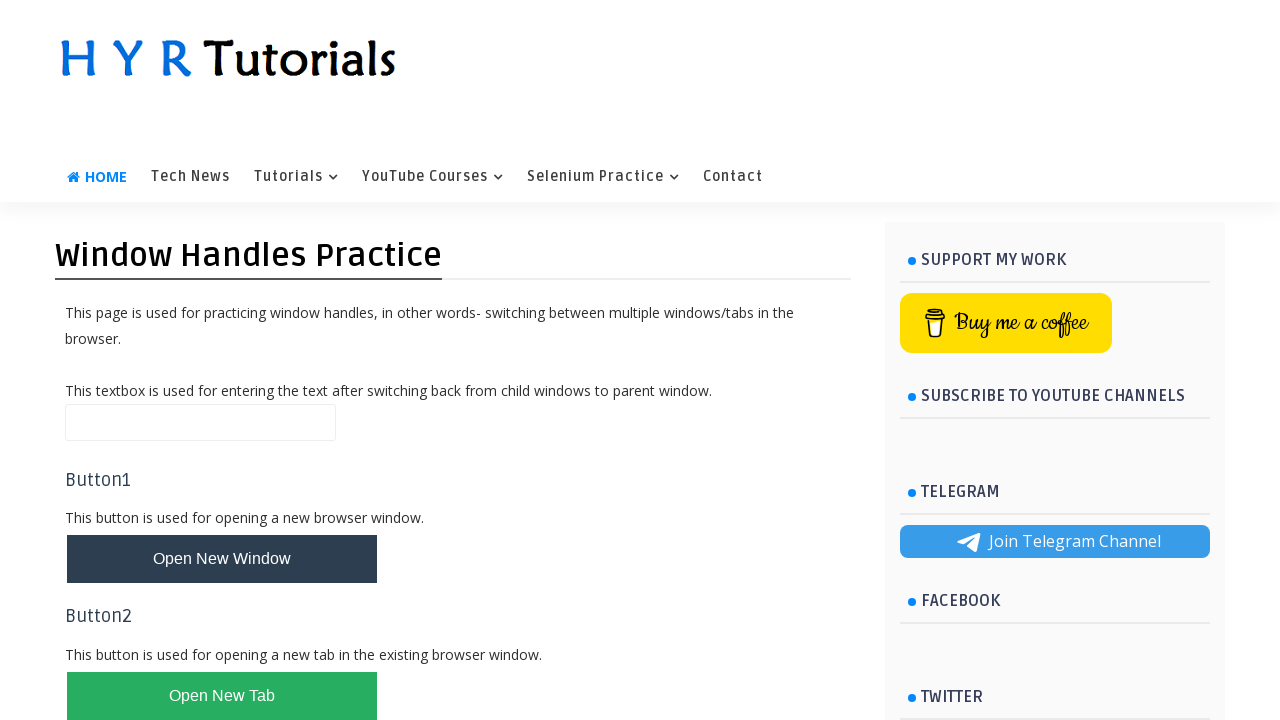

Switched to new tab (last in pages list)
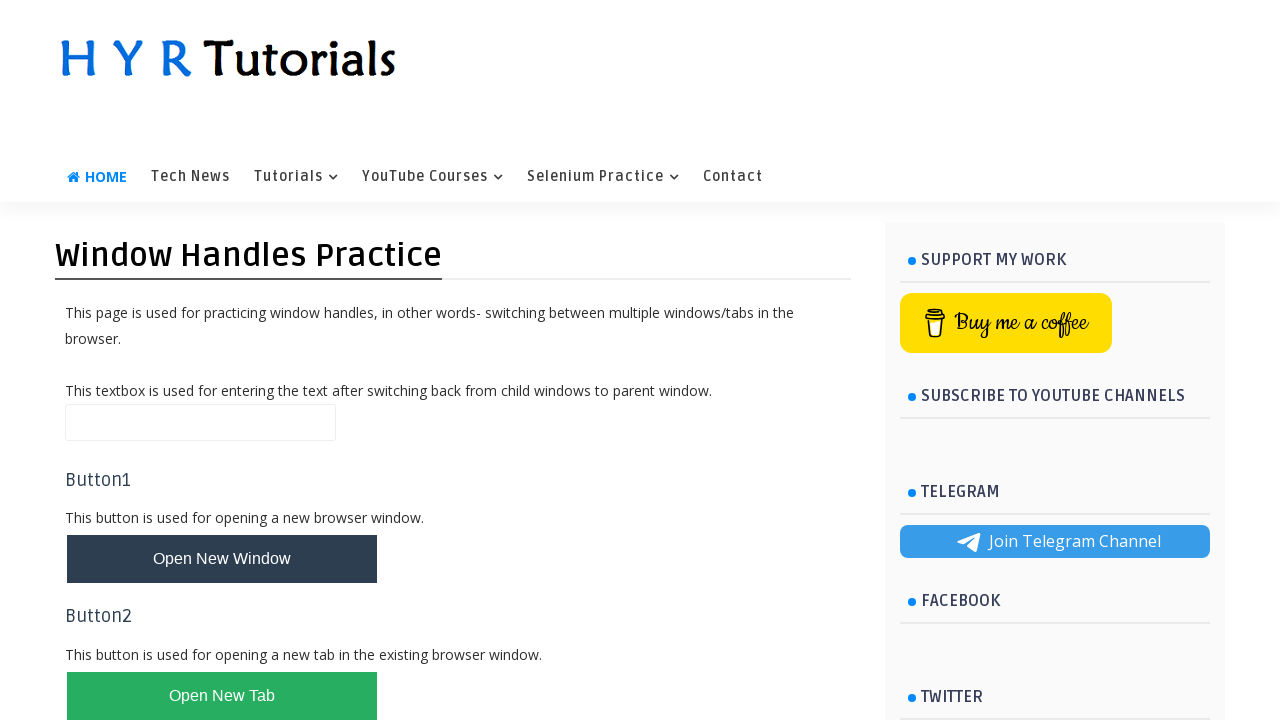

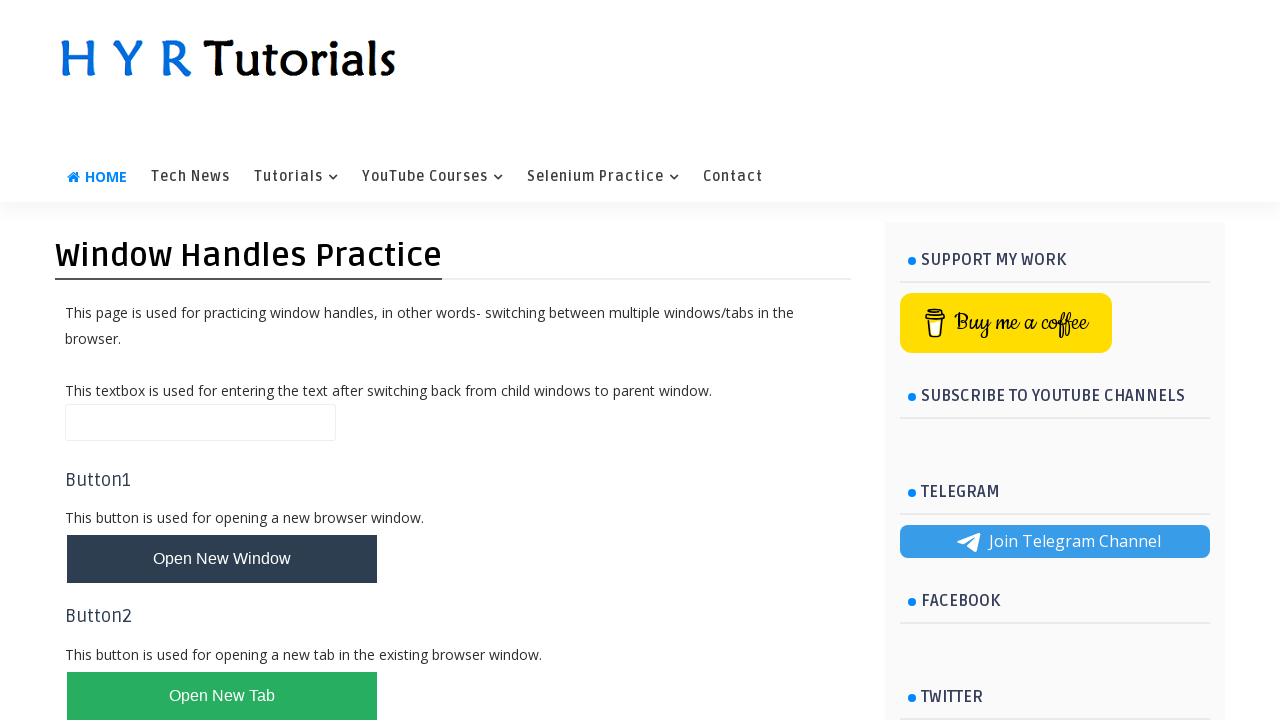